Tests a text box form by filling in full name, email, current and permanent address fields, submitting the form, and verifying that the entered information is displayed correctly.

Starting URL: https://demoqa.com/text-box

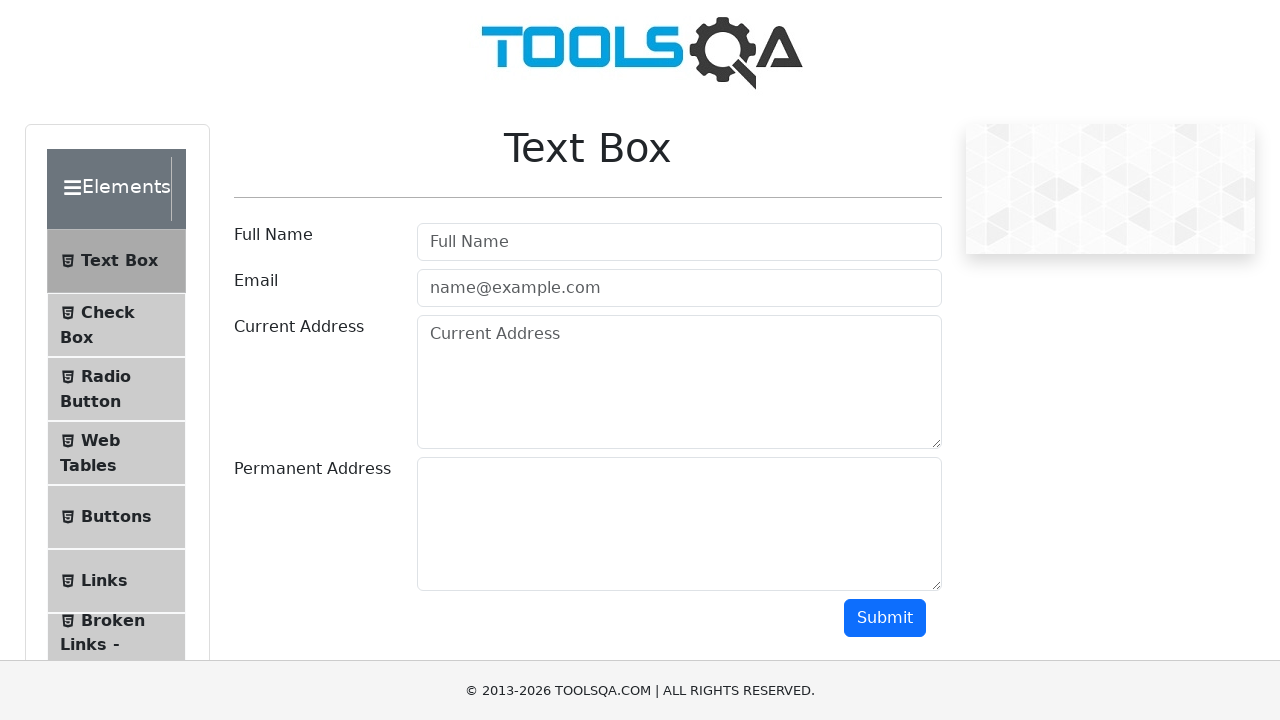

Navigated to text box form page
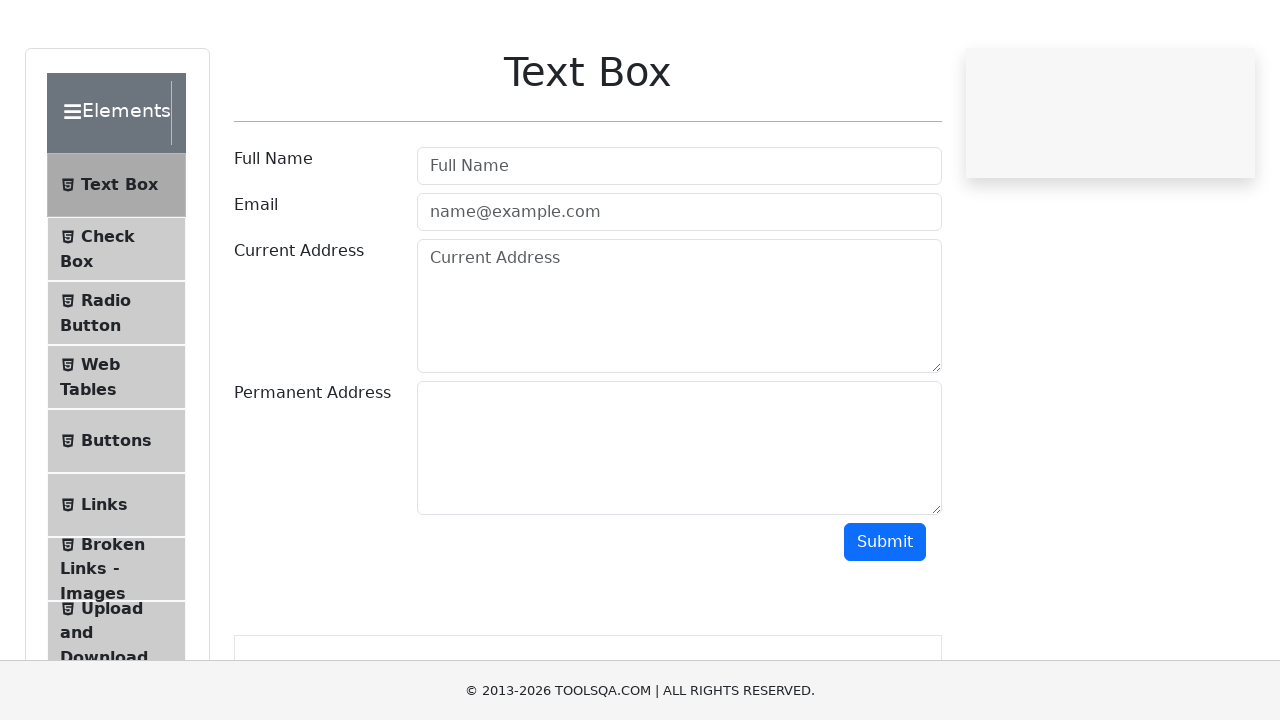

Filled in full name field with 'David Johnson' on input[placeholder='Full Name']
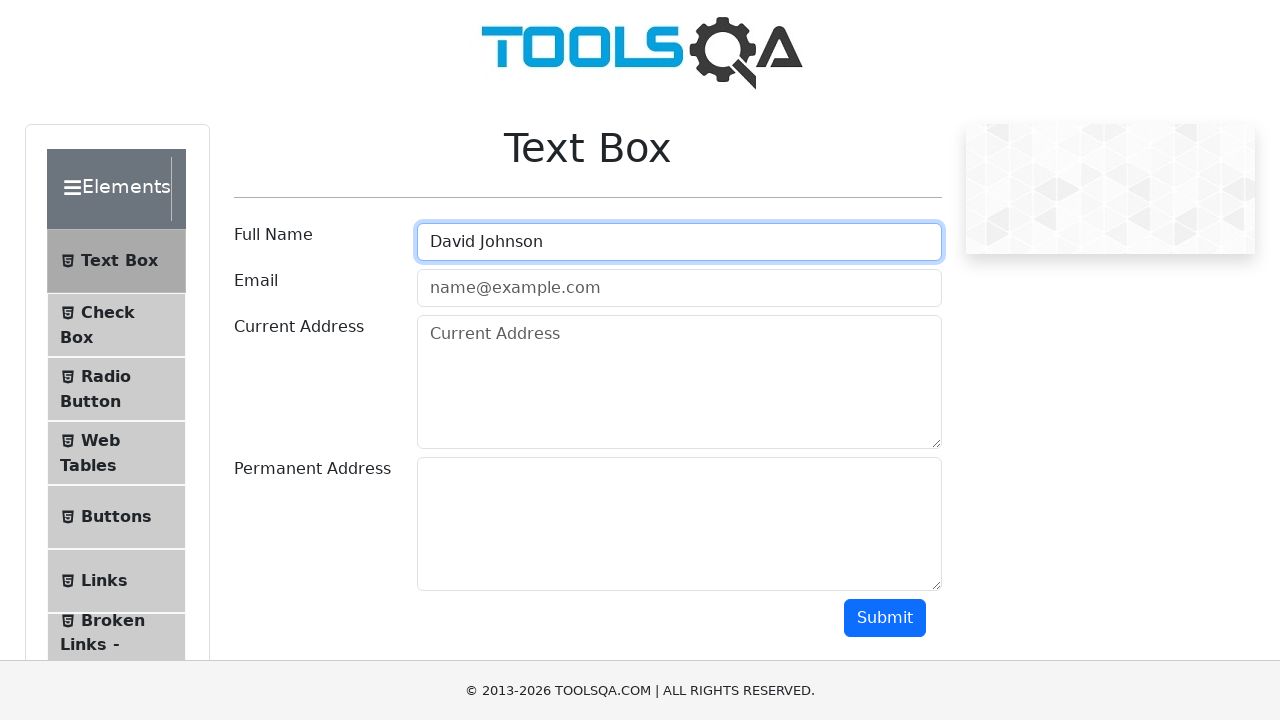

Filled in email field with 'david.johnson@example.com' on input[type='email']
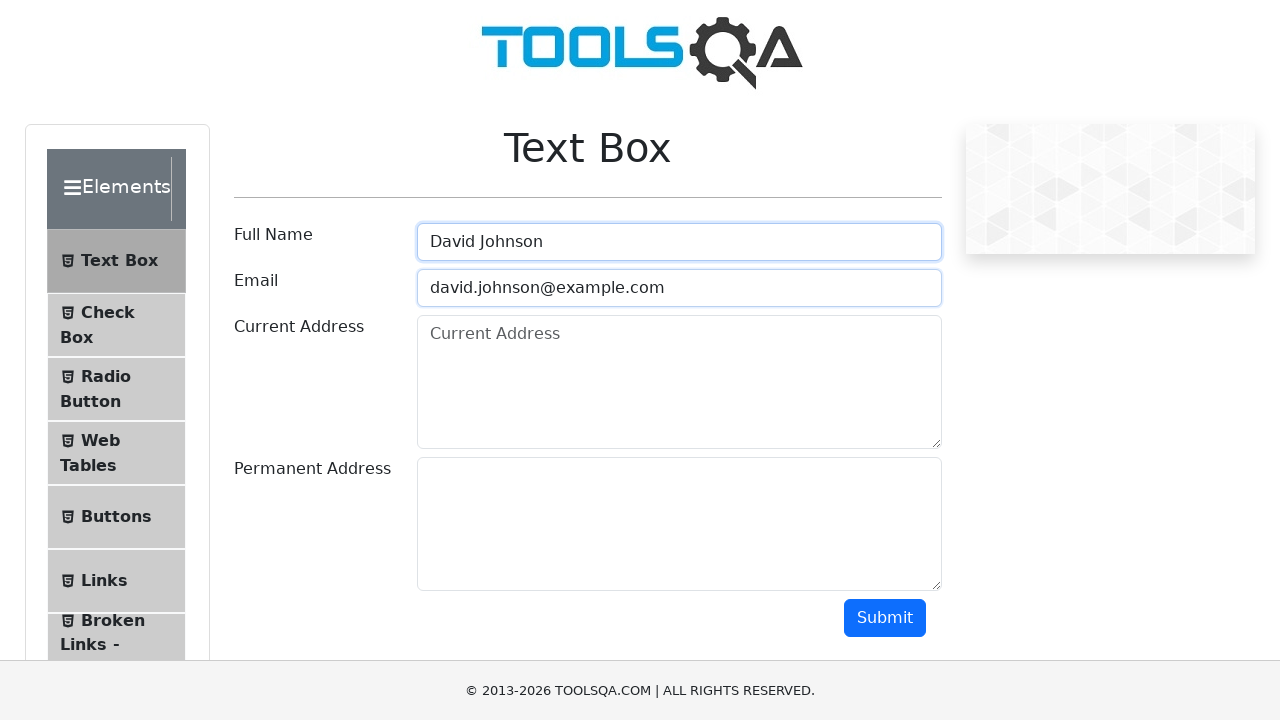

Filled in current address with '123 Main Street, Apt 4B' on textarea[placeholder='Current Address']
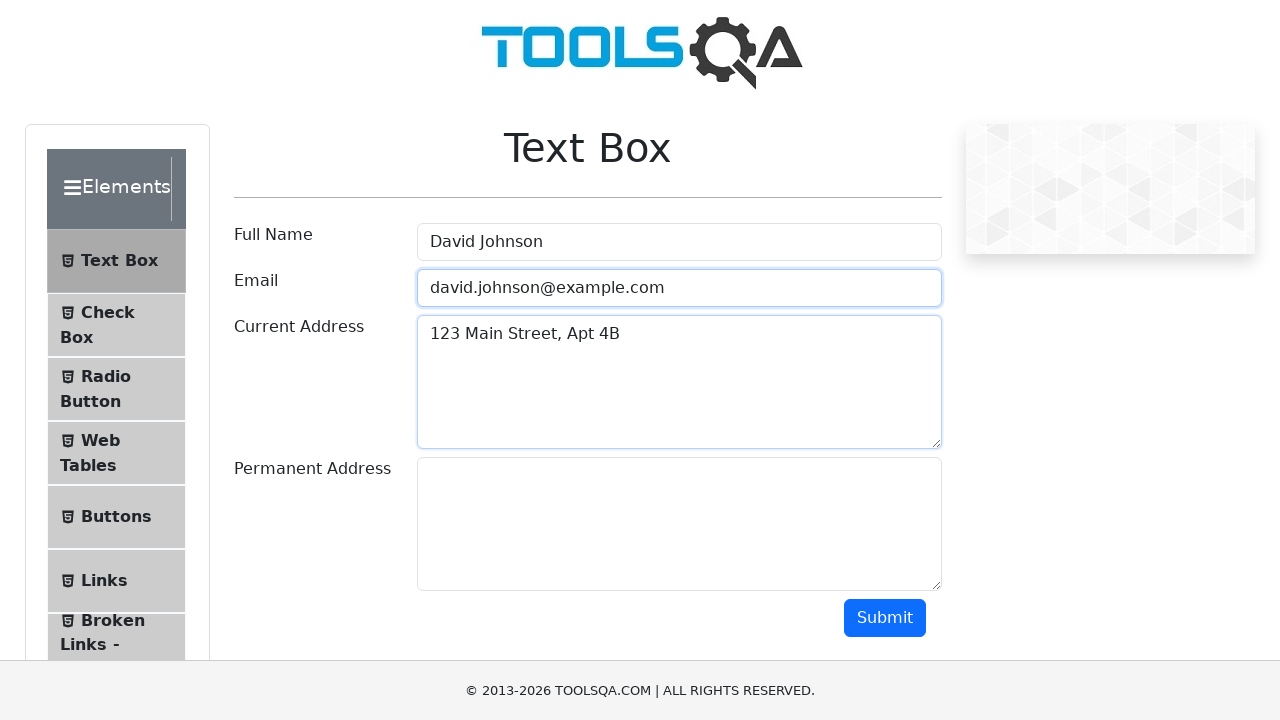

Filled in permanent address with '456 Oak Avenue, Suite 200' on textarea#permanentAddress
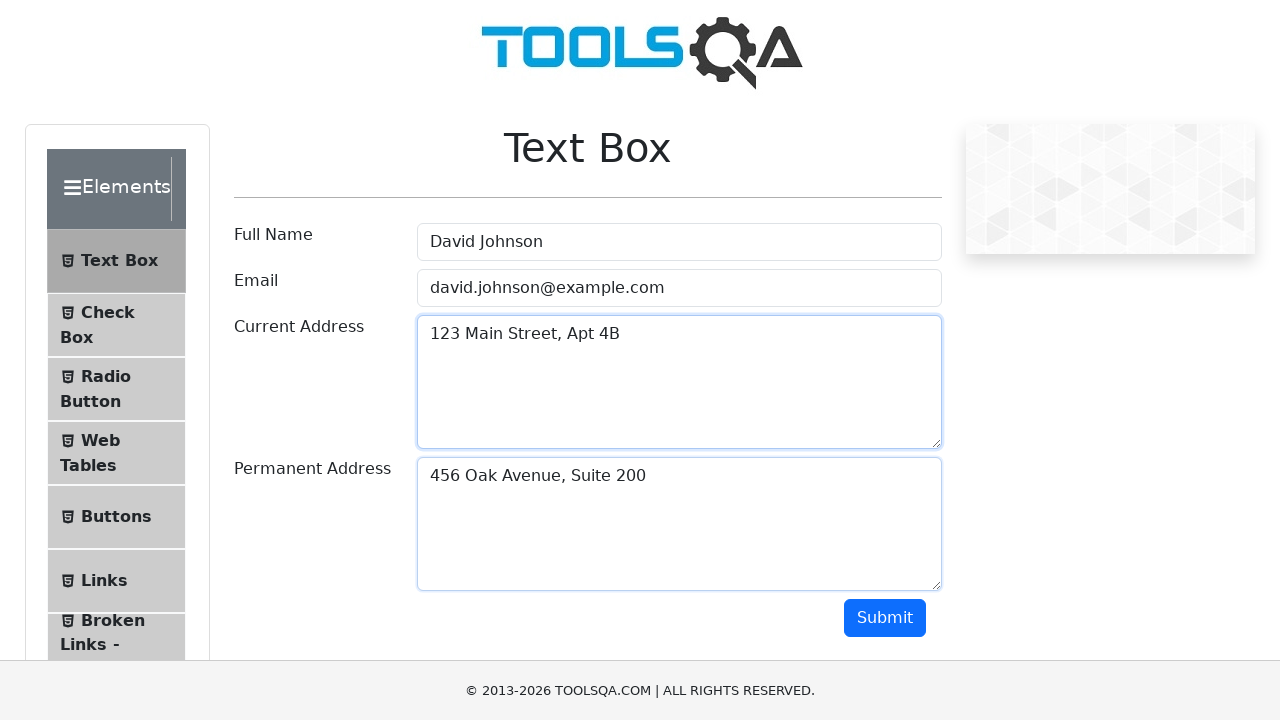

Scrolled submit button into view
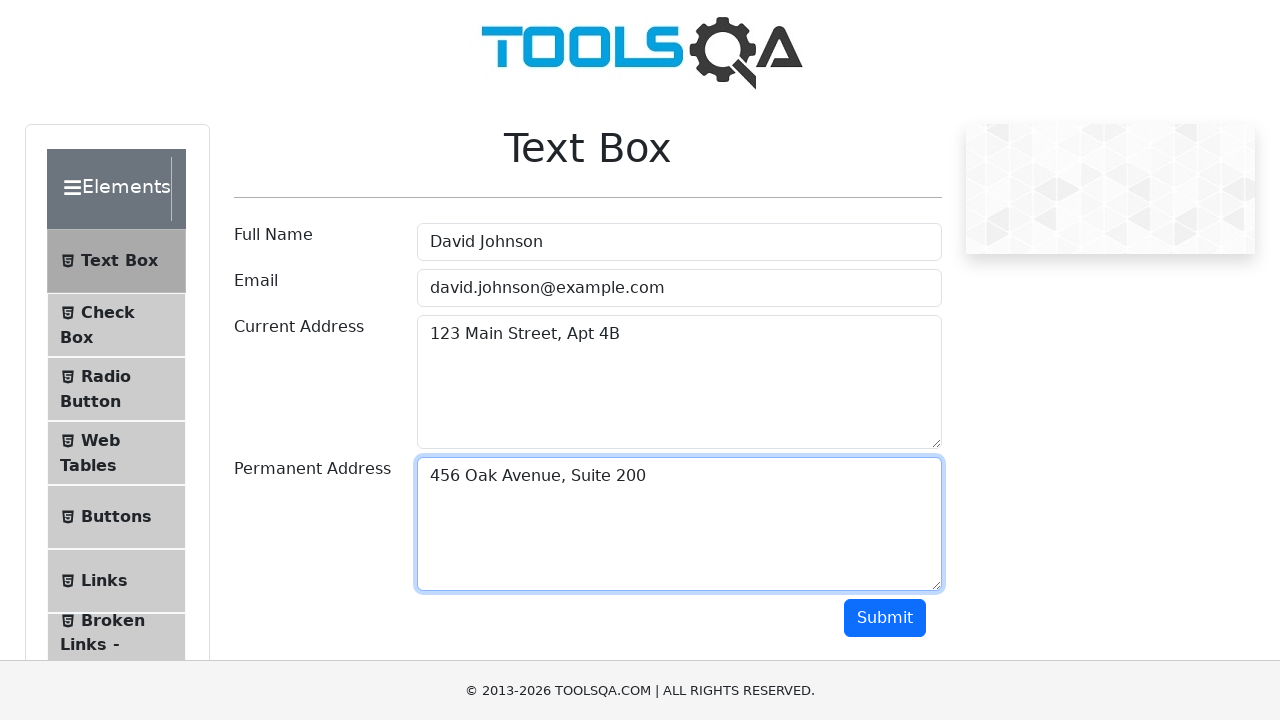

Clicked submit button to submit the form at (885, 618) on #submit
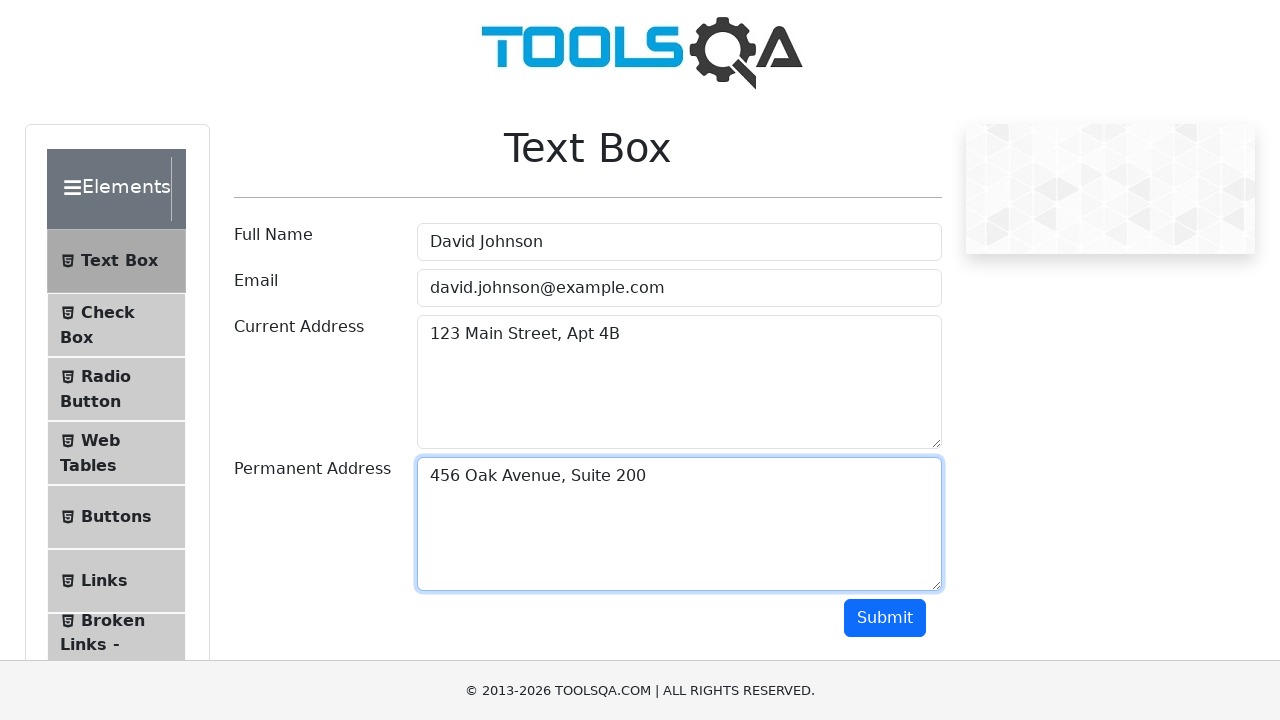

Form output section loaded and displayed
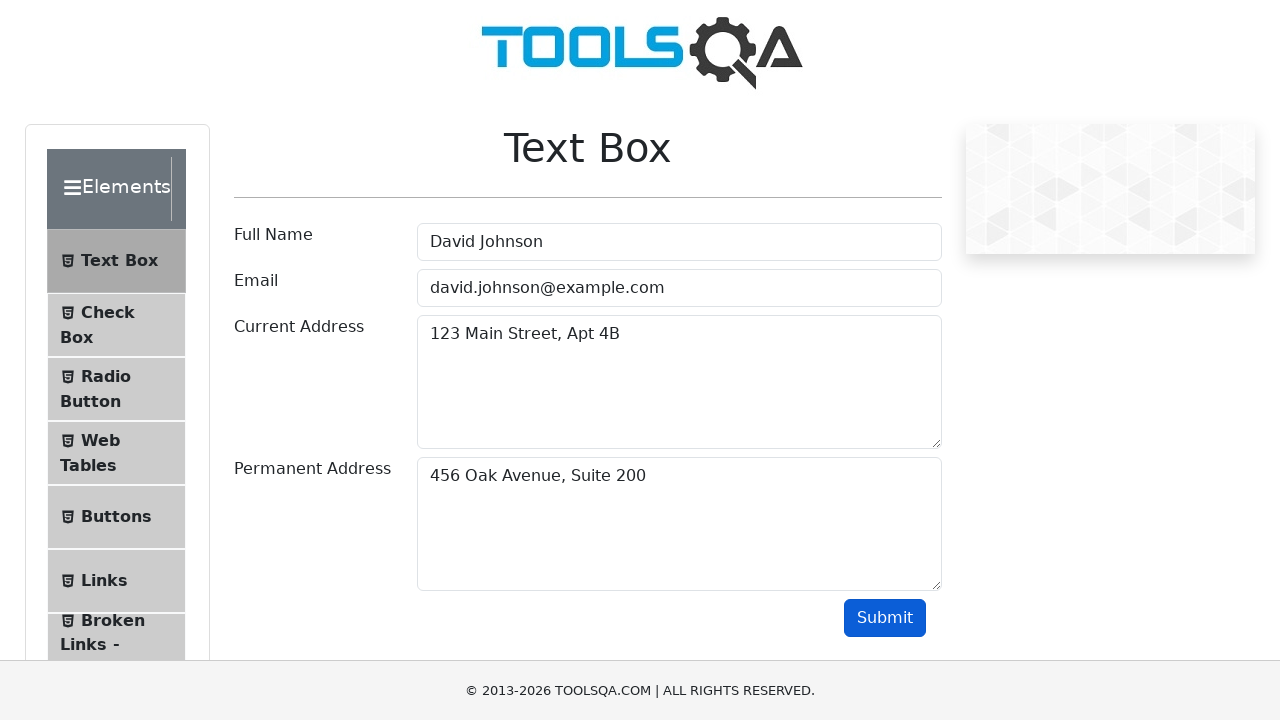

Retrieved all output paragraph elements
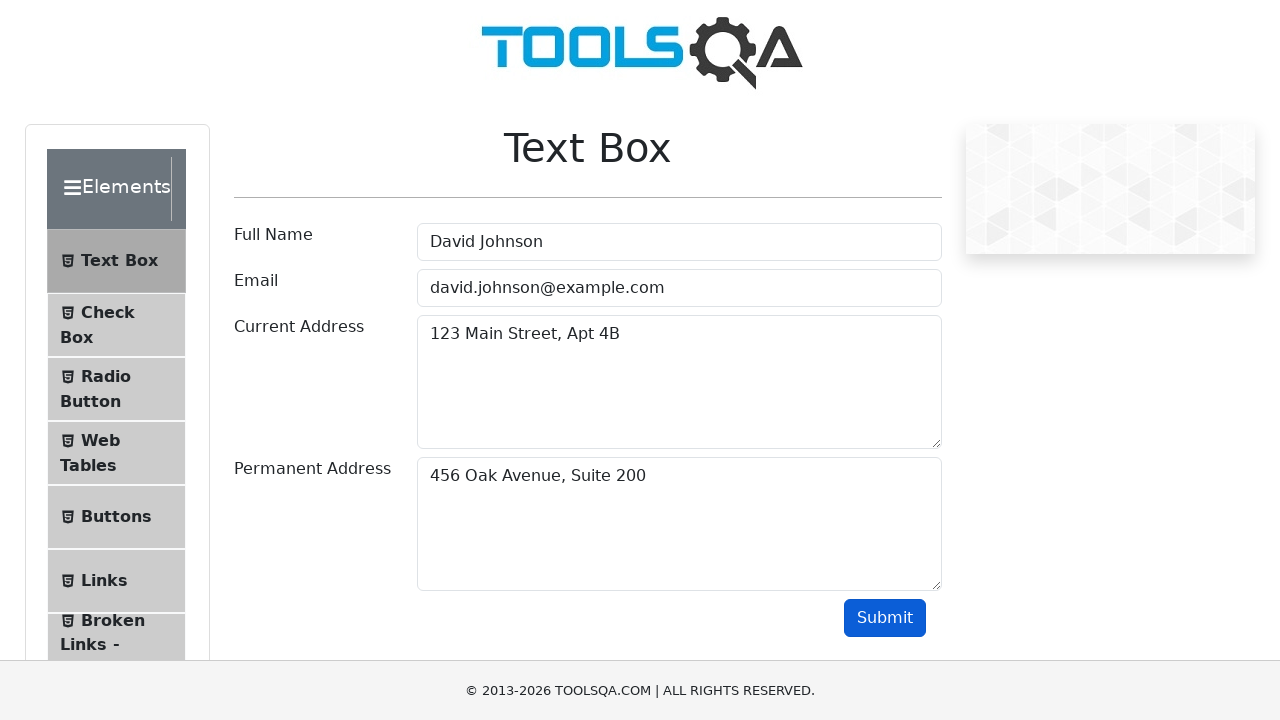

Verified that form output contains at least 4 elements with entered information
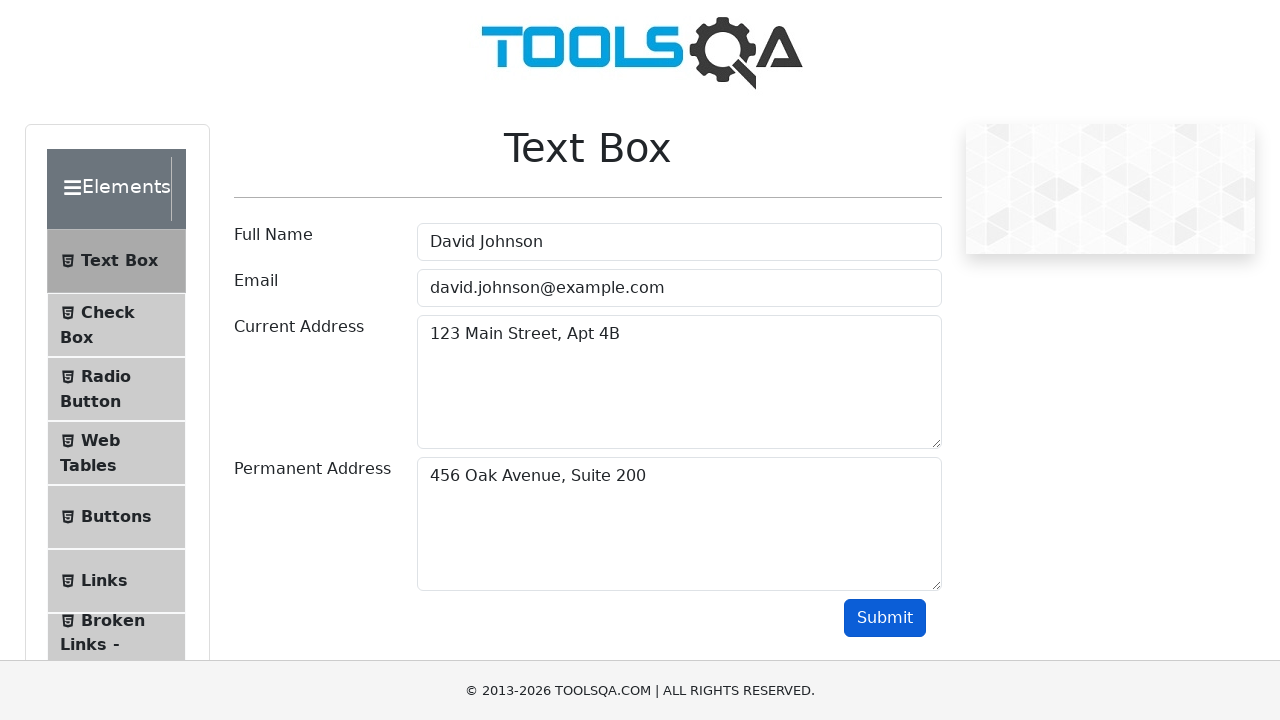

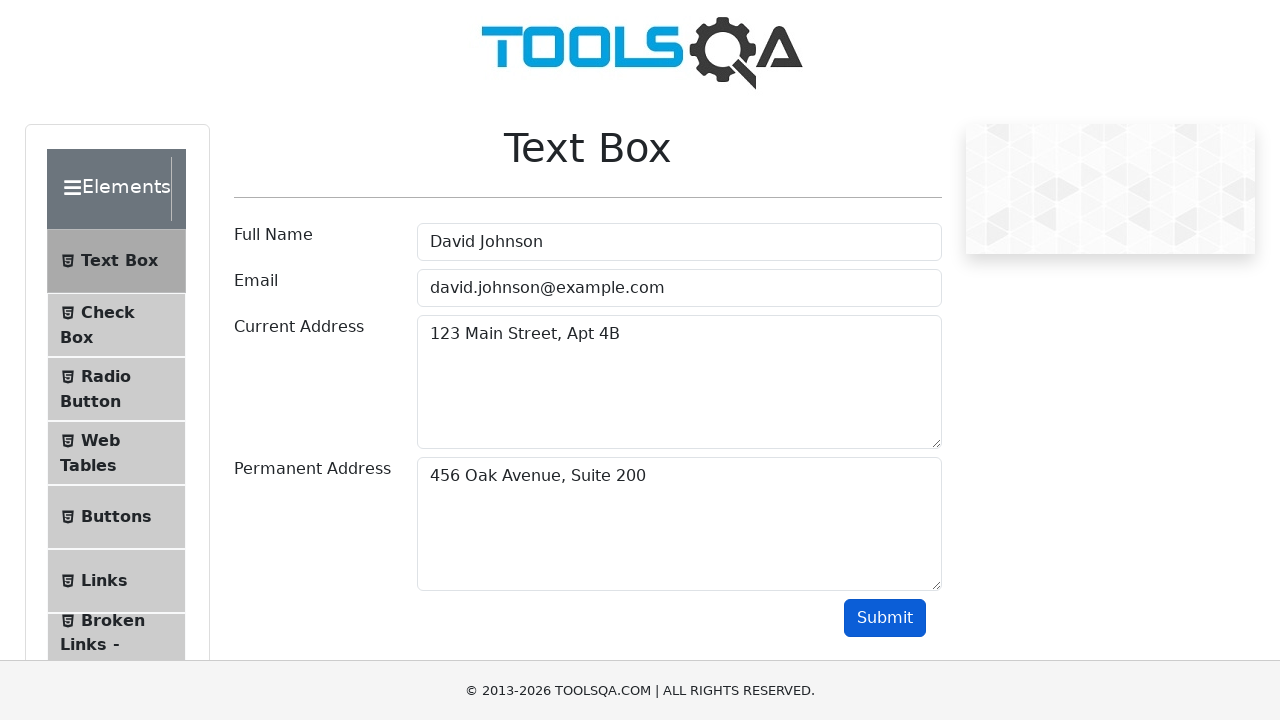